Tests form submission with empty email field to verify email validation message

Starting URL: https://lm.skillbox.cc/qa_tester/module02/homework1/

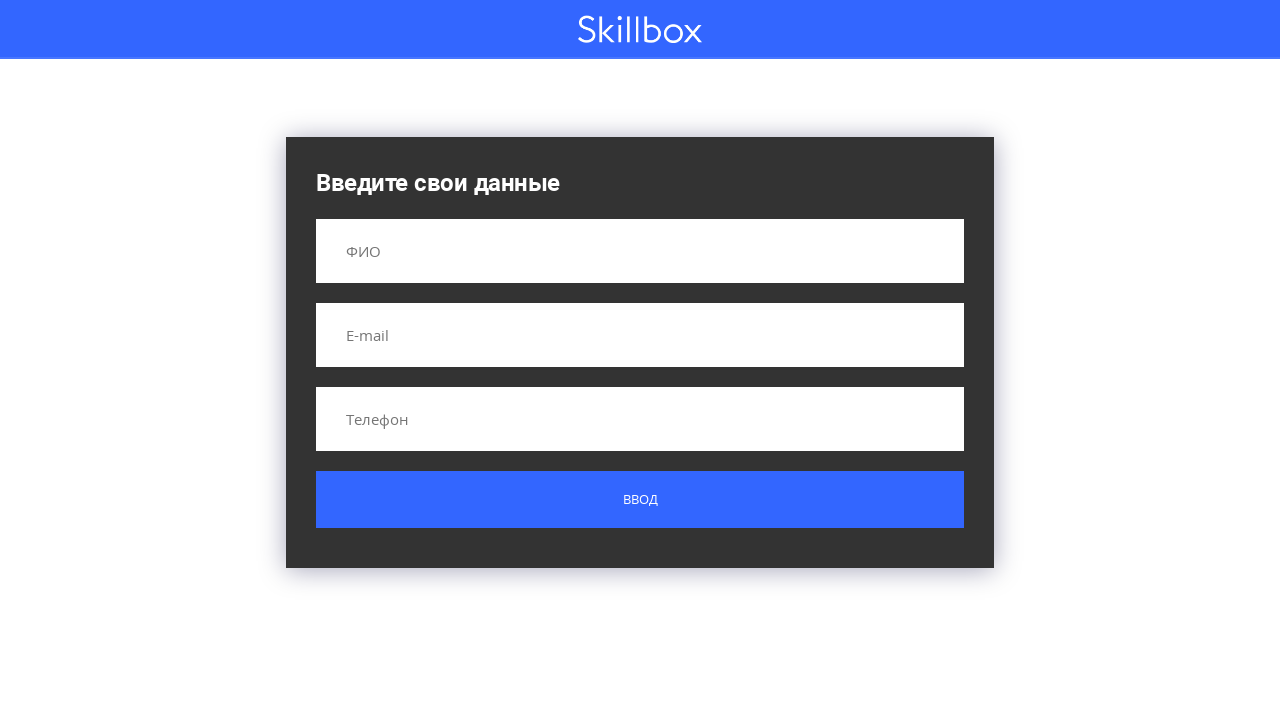

Filled name field with 'Иванов Володя Иванович' on input[name='name']
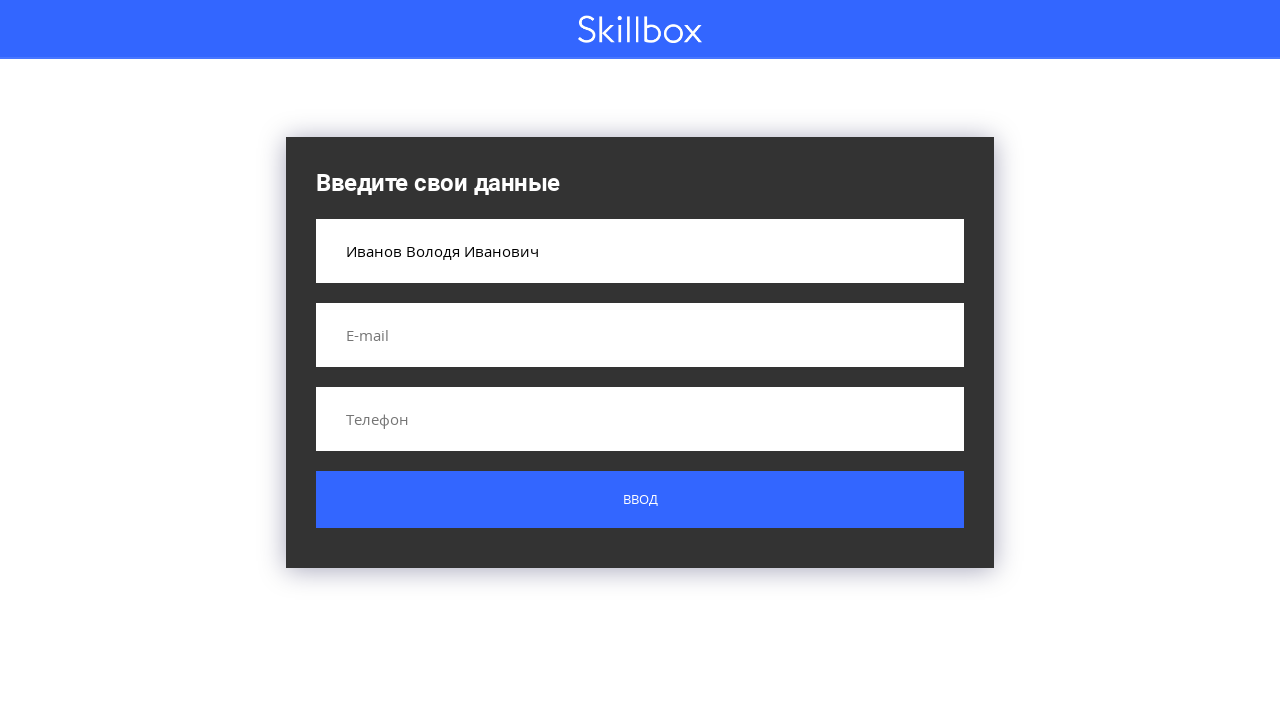

Filled phone field with '79991010101' on input[name='phone']
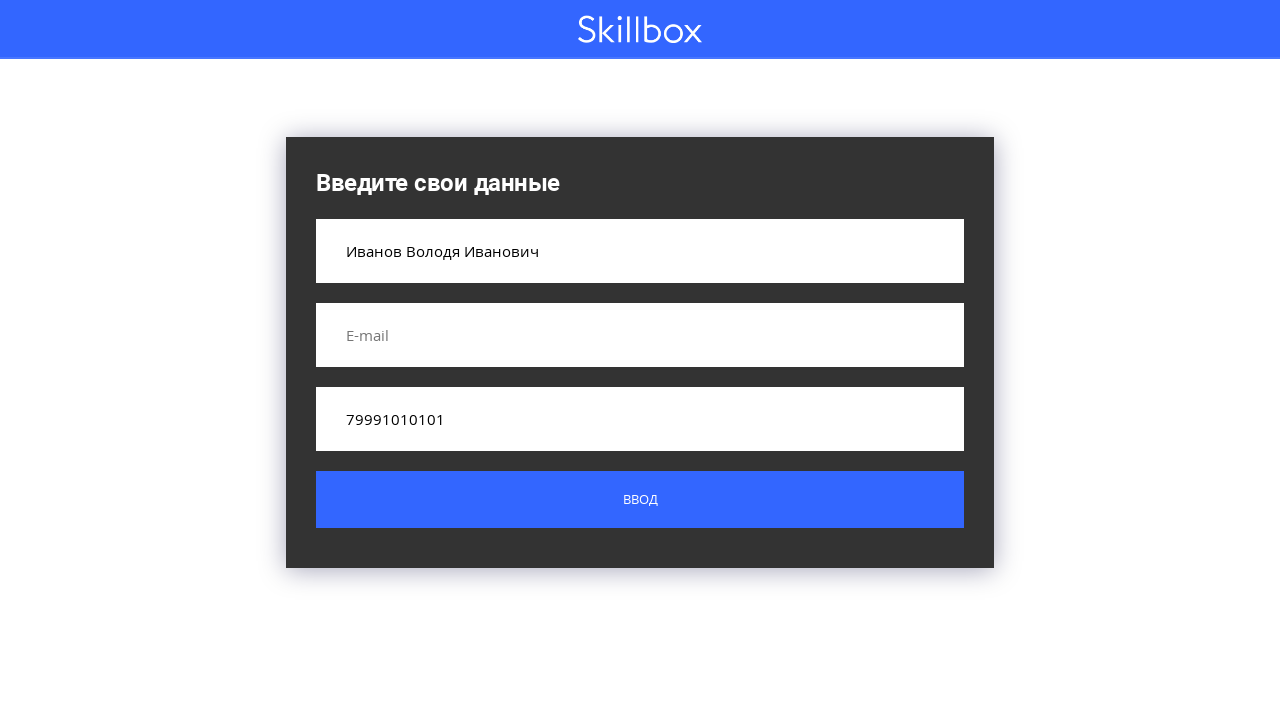

Clicked submit button to submit form with empty email field at (640, 500) on .button
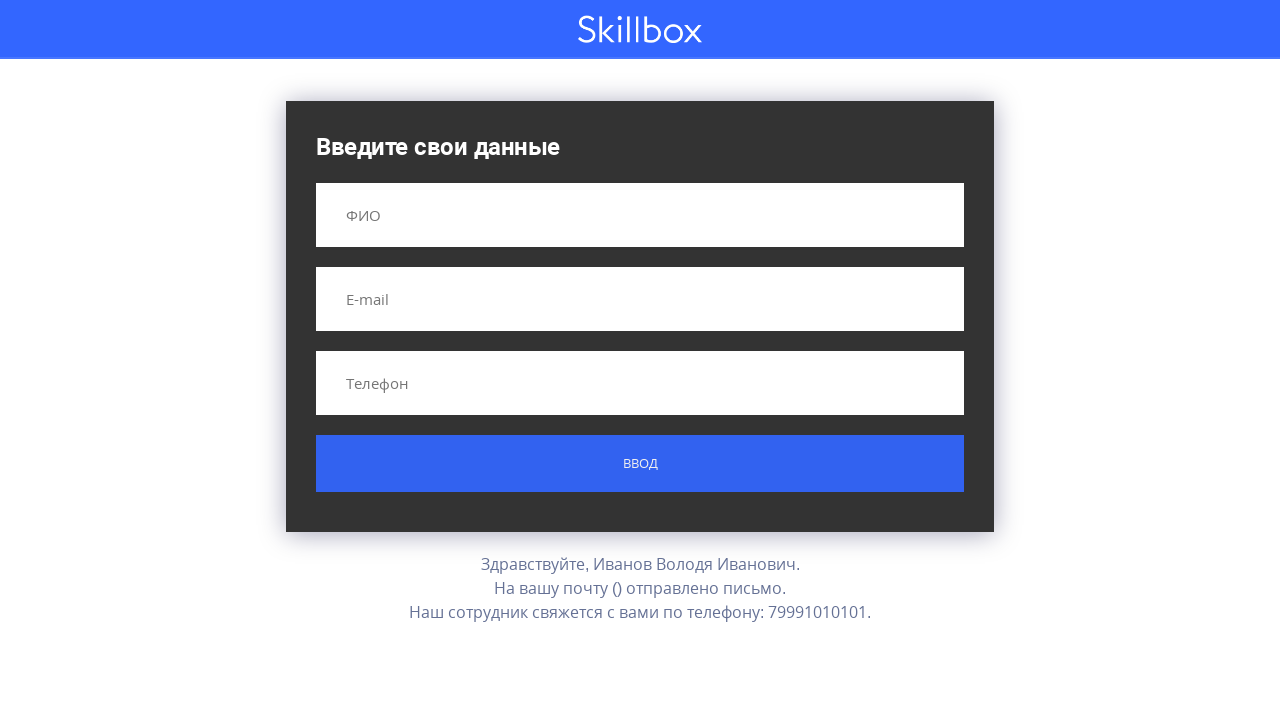

Email validation message appeared on page
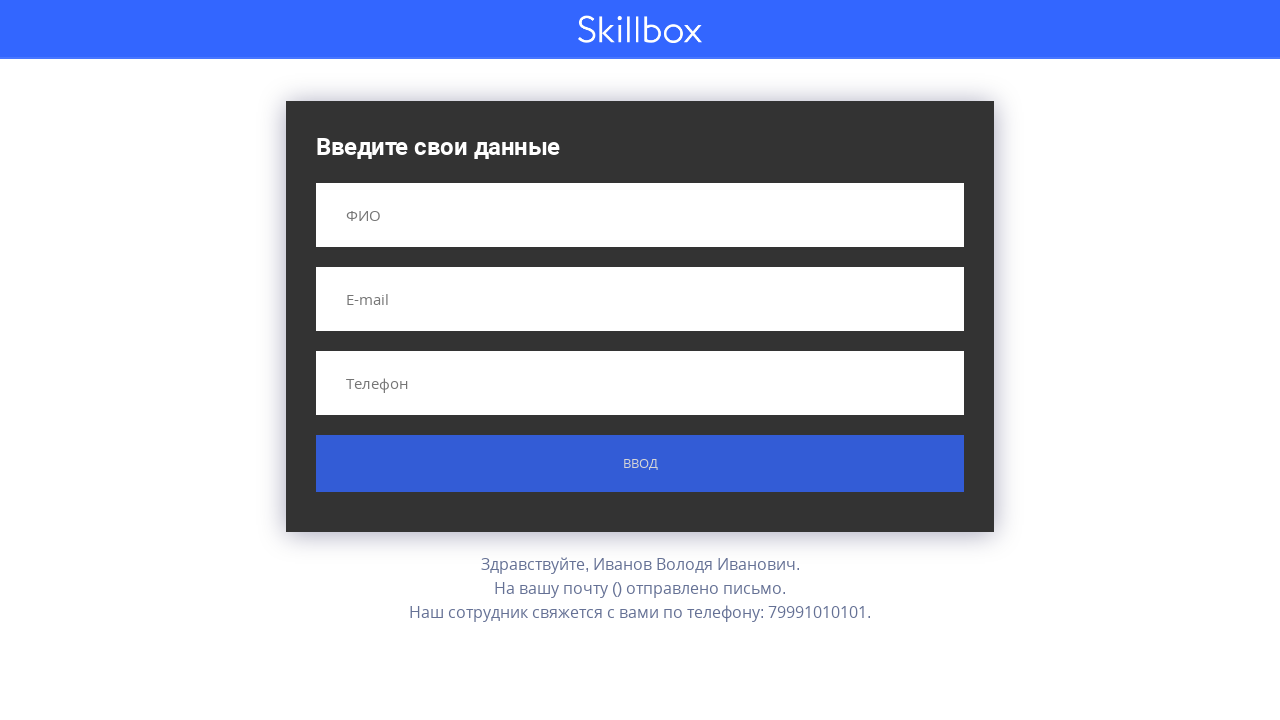

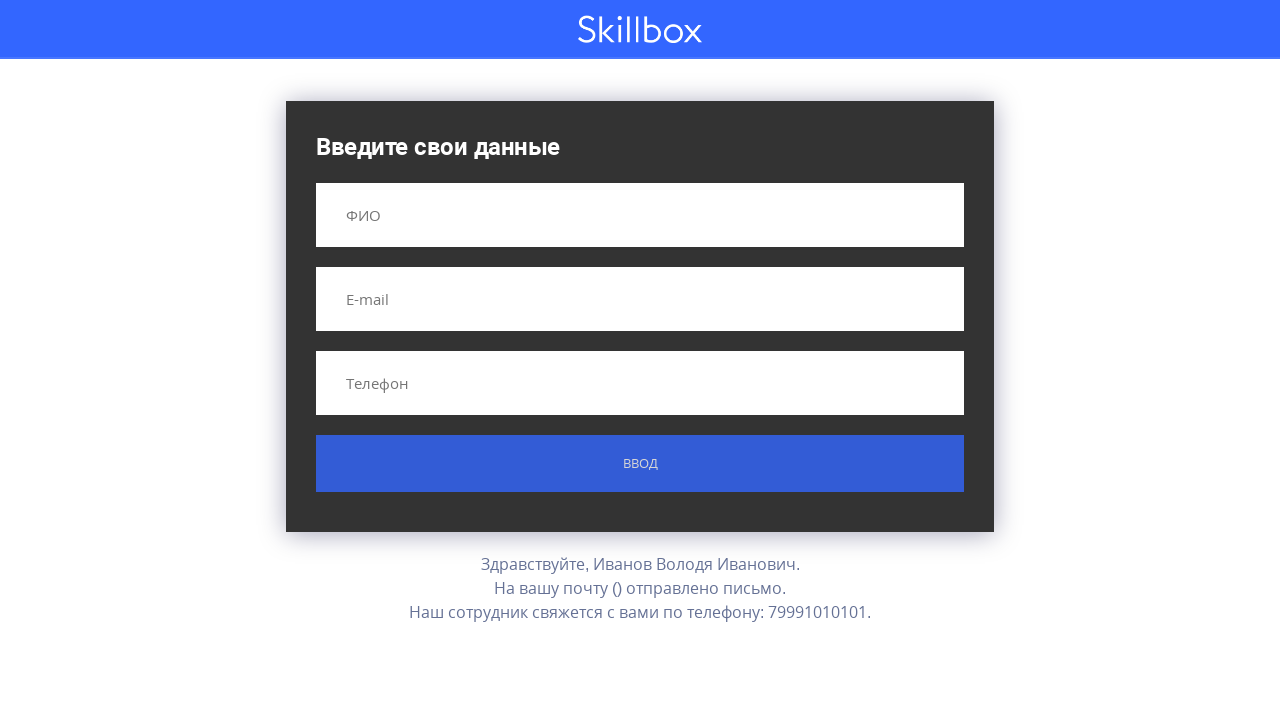